Tests checkbox and radio button interactions on a practice automation page by selecting specific options and verifying their states

Starting URL: https://rahulshettyacademy.com/AutomationPractice/

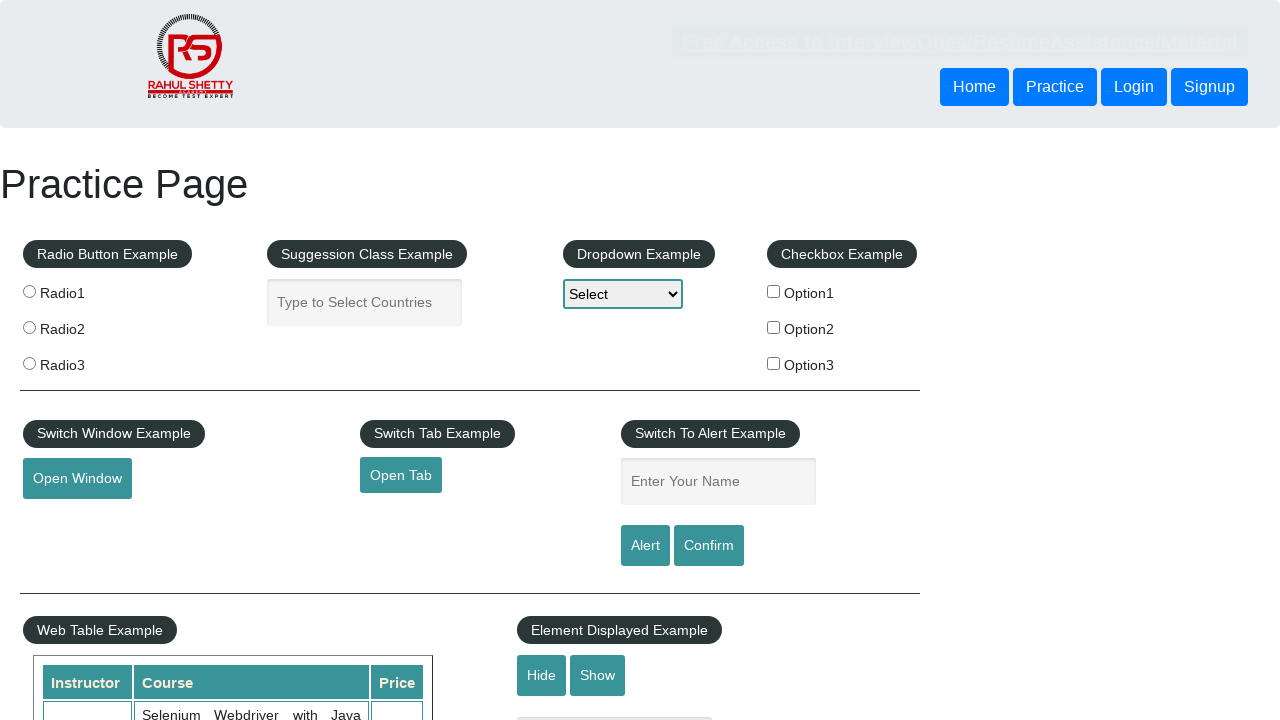

Navigated to Rahul Shetty Academy automation practice page
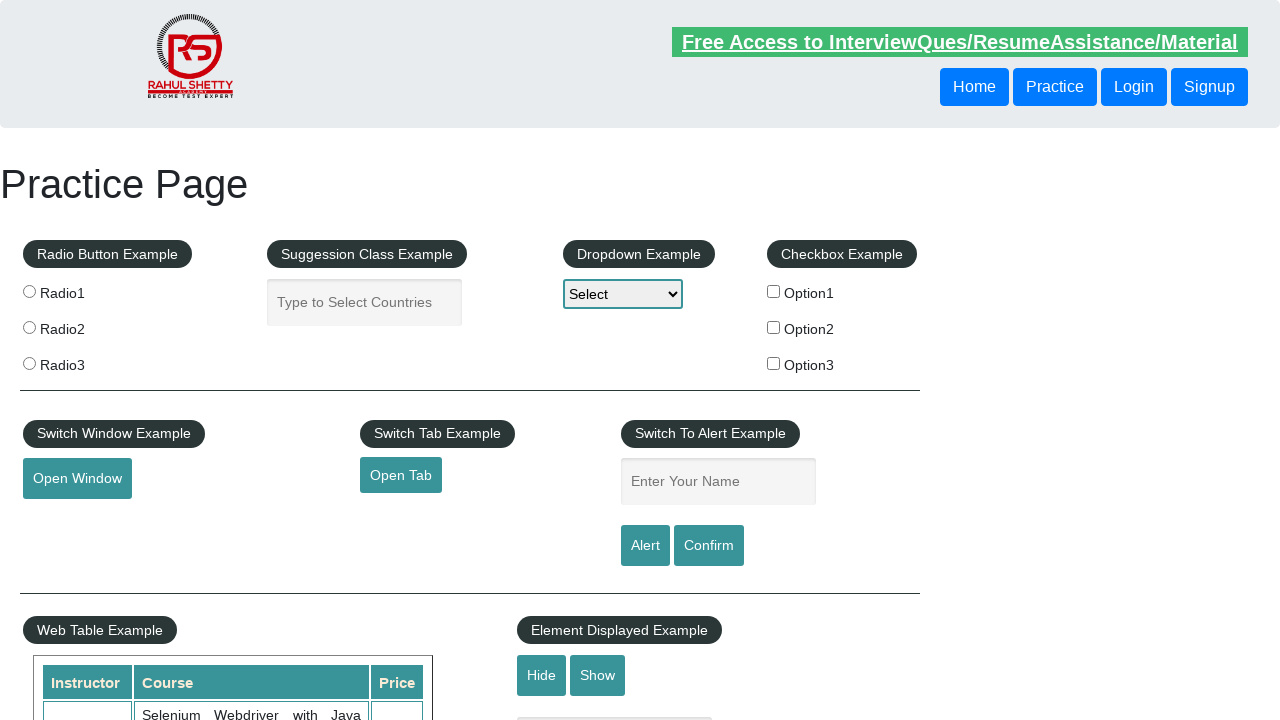

Located all checkbox elements on the page
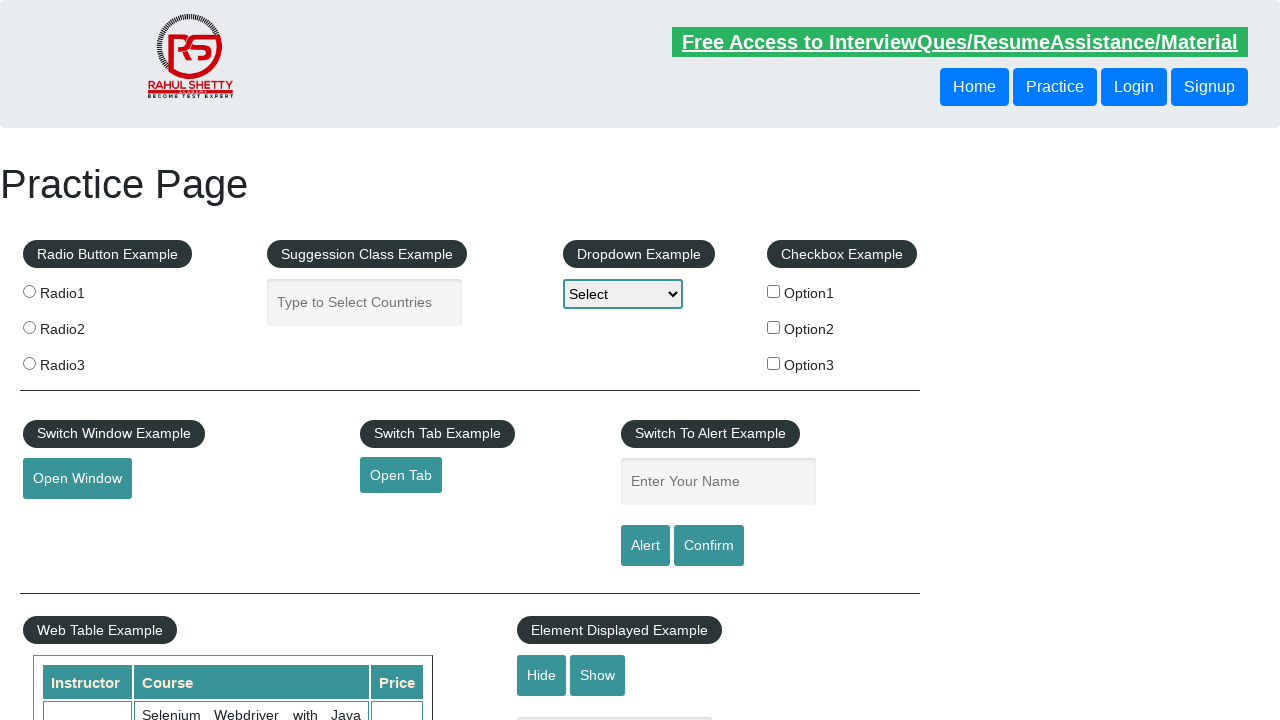

Examining checkbox 0
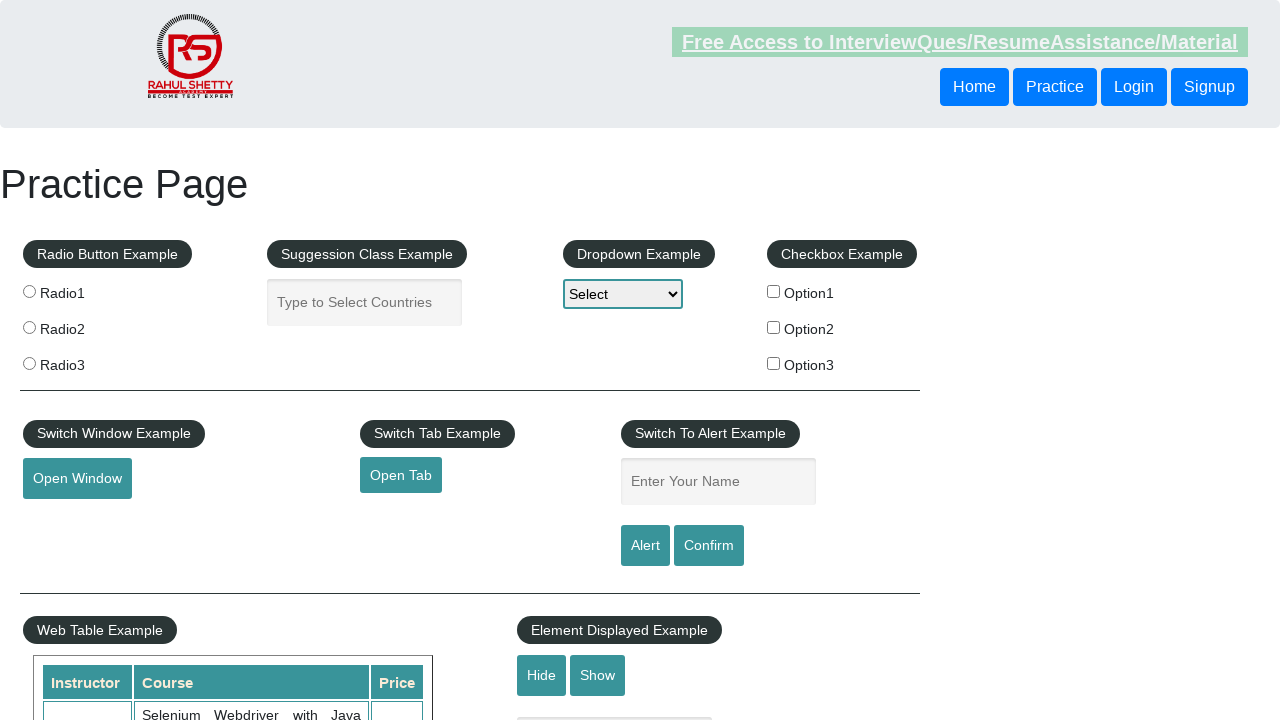

Examining checkbox 1
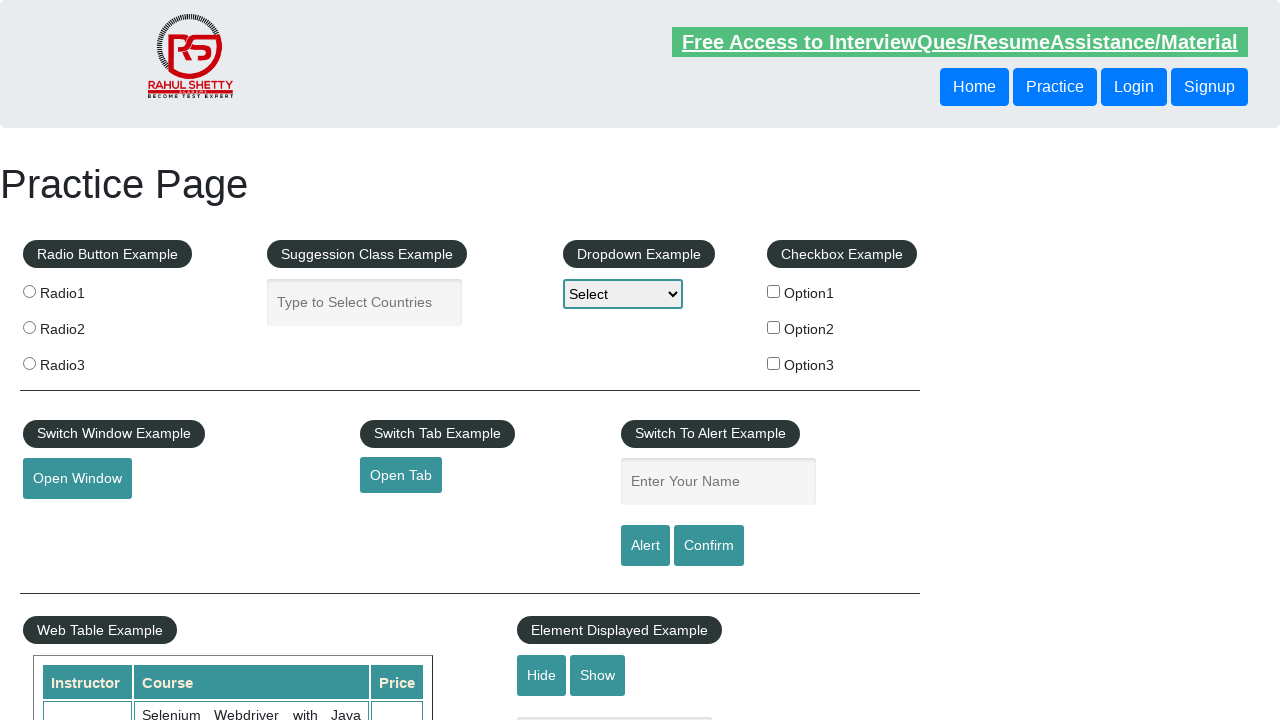

Examining checkbox 2
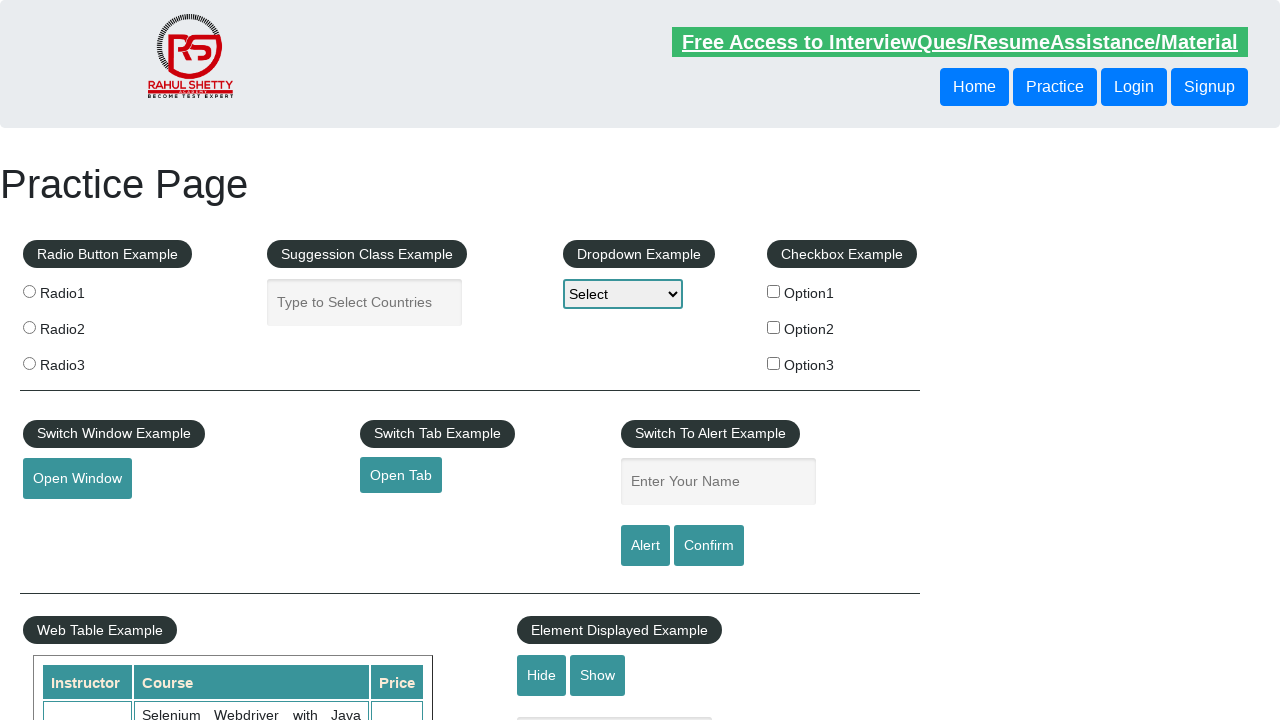

Verified option3 checkbox is not initially selected
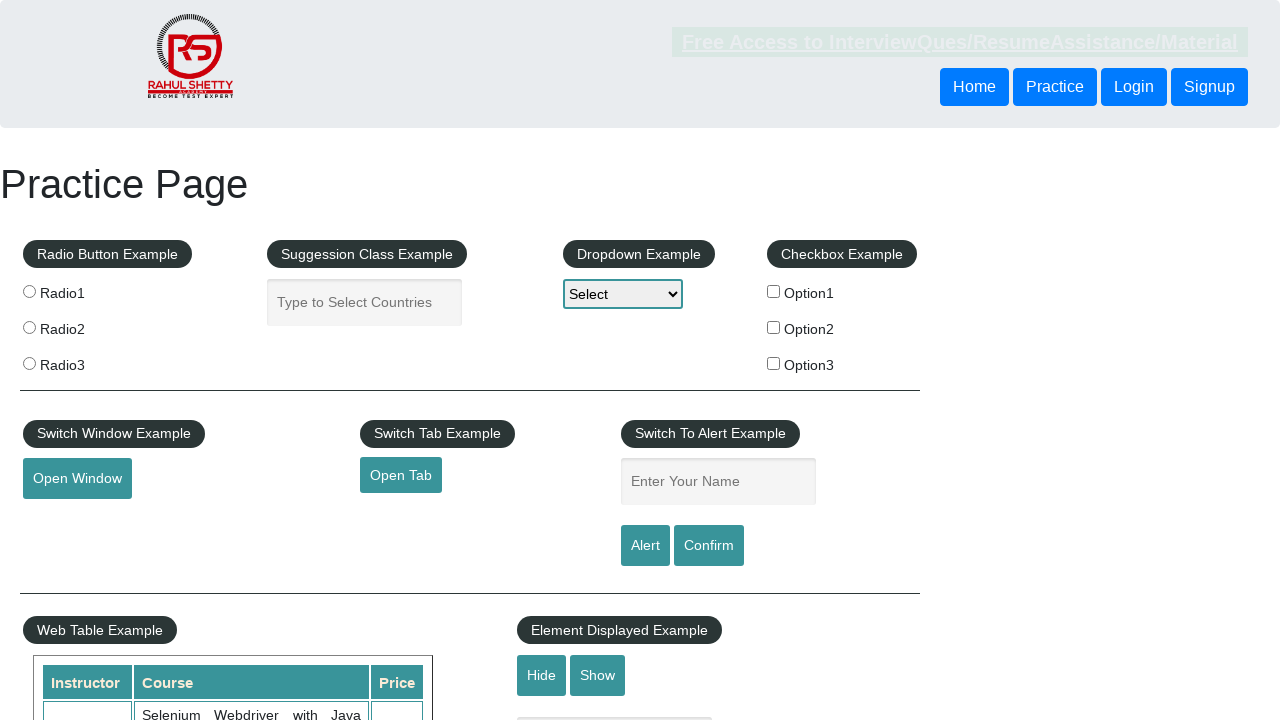

Clicked option3 checkbox at (774, 363) on xpath=//input[@type='checkbox'] >> nth=2
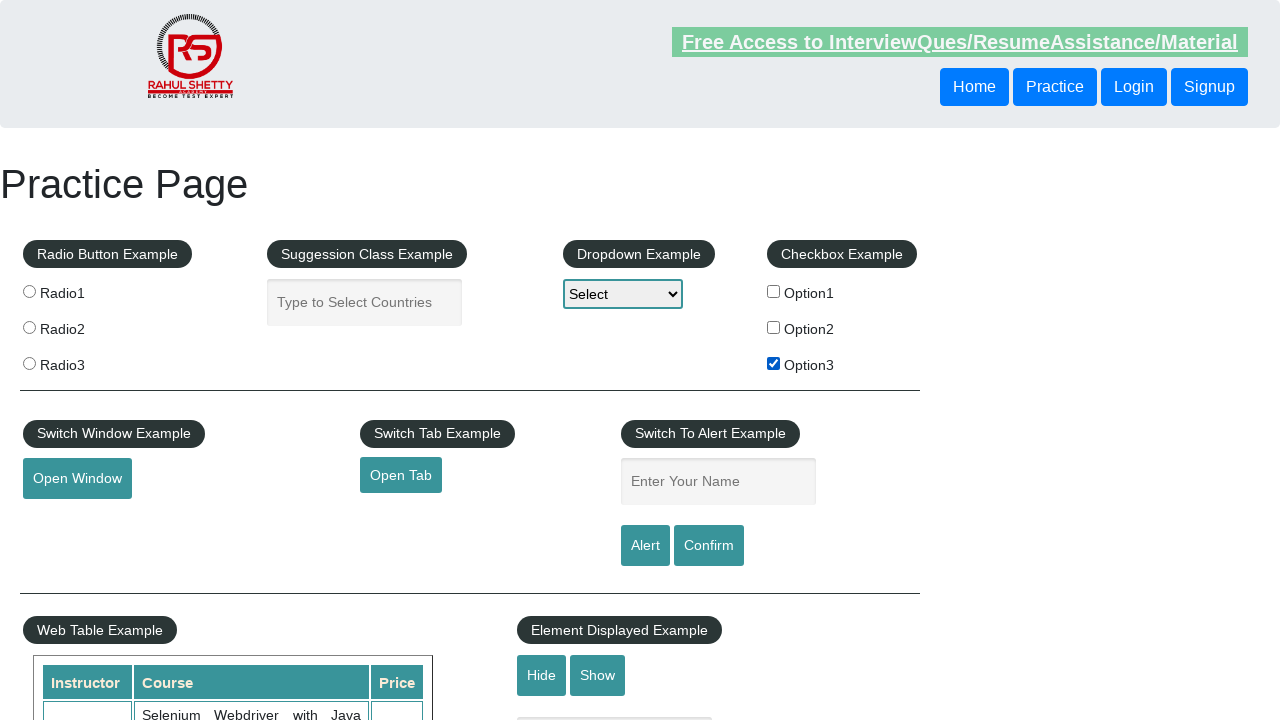

Verified option3 checkbox is now selected
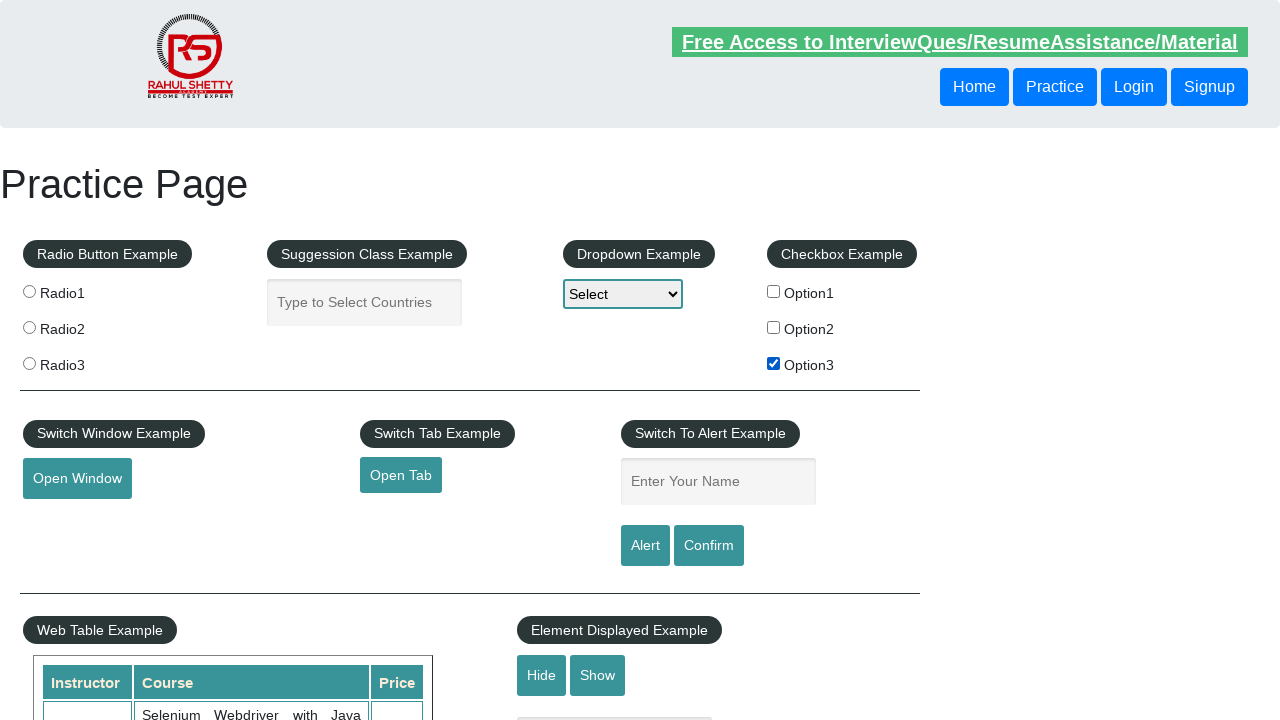

Located all radio button elements on the page
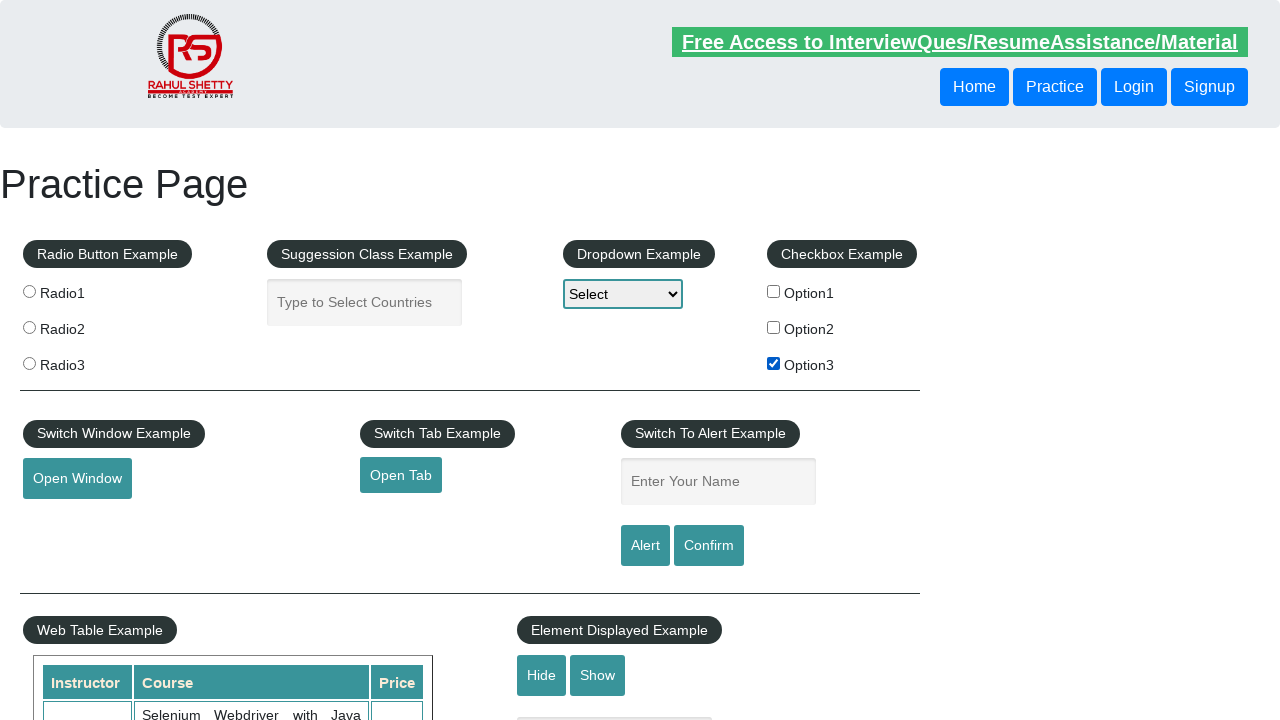

Clicked the third radio button at (29, 363) on .radioButton >> nth=2
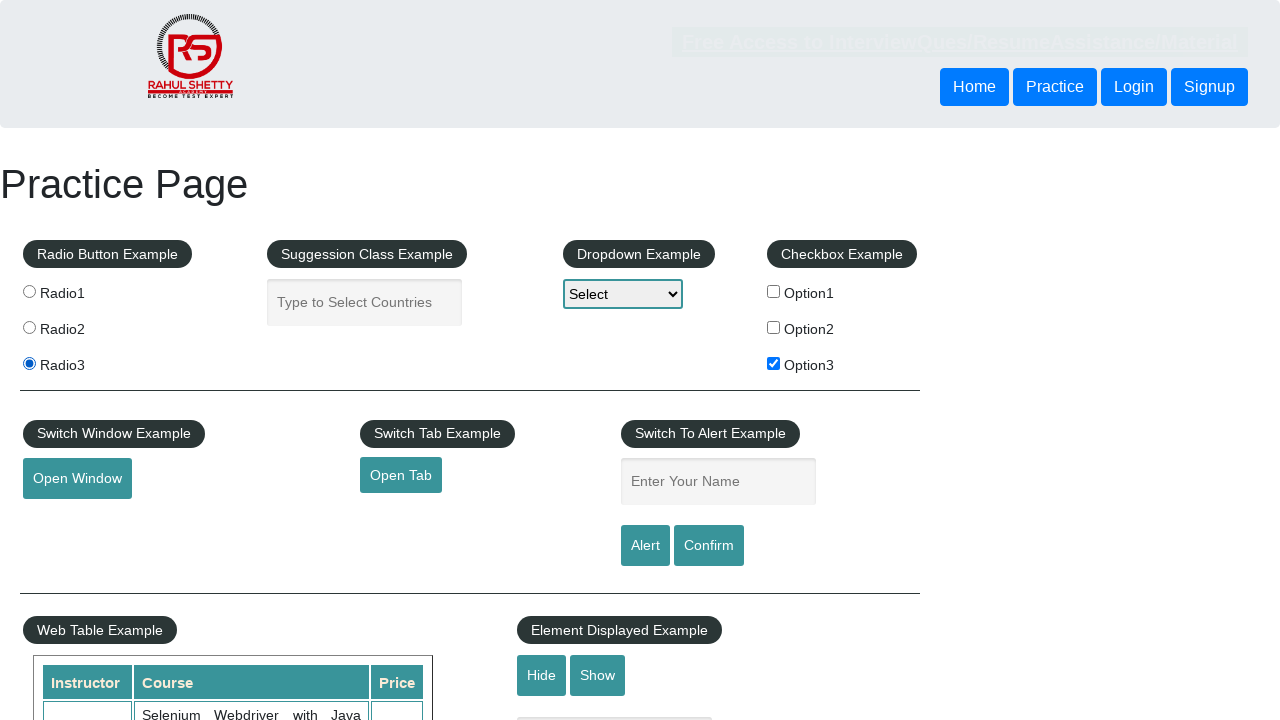

Verified the third radio button is selected
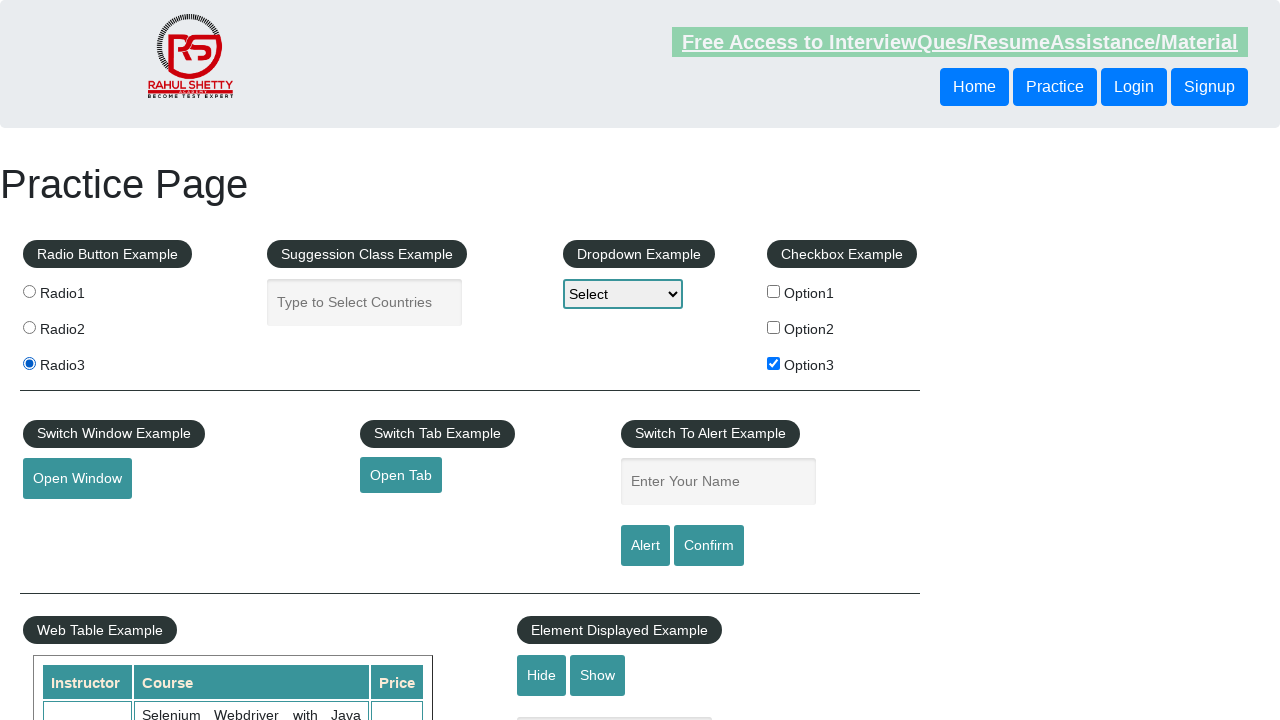

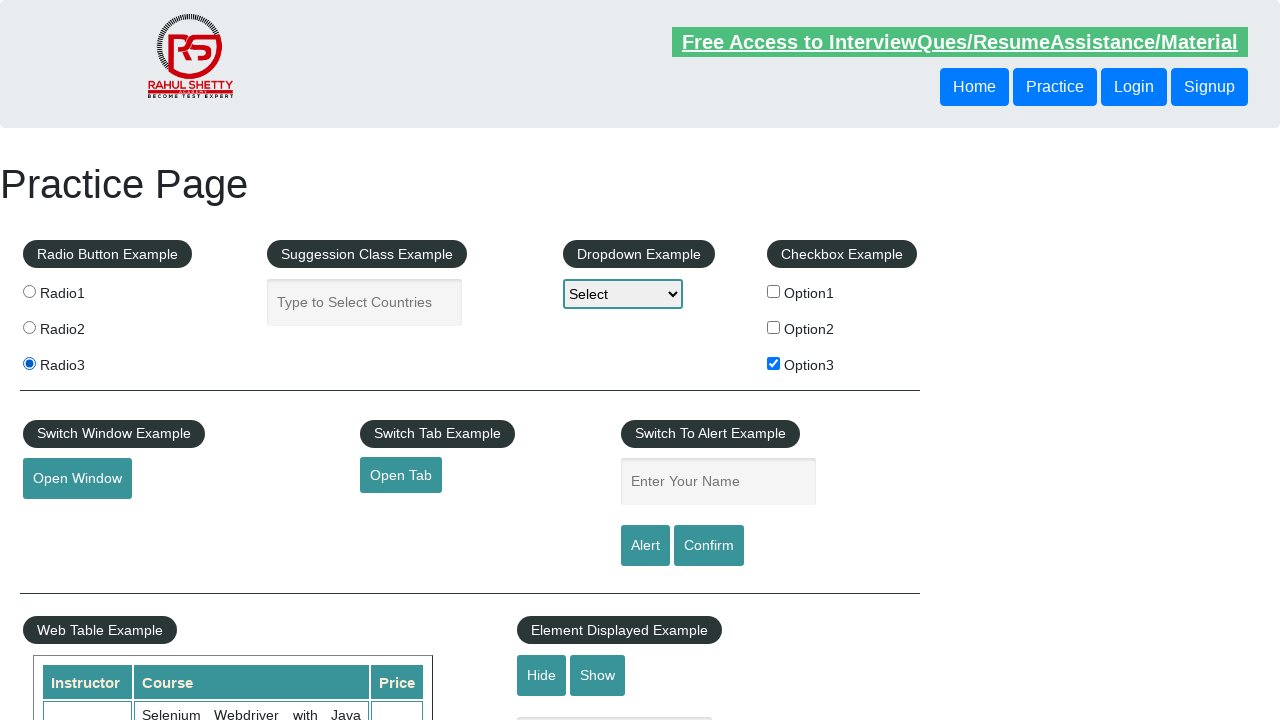